Verifies the home page loads correctly by checking the page title

Starting URL: https://automationexercise.com/

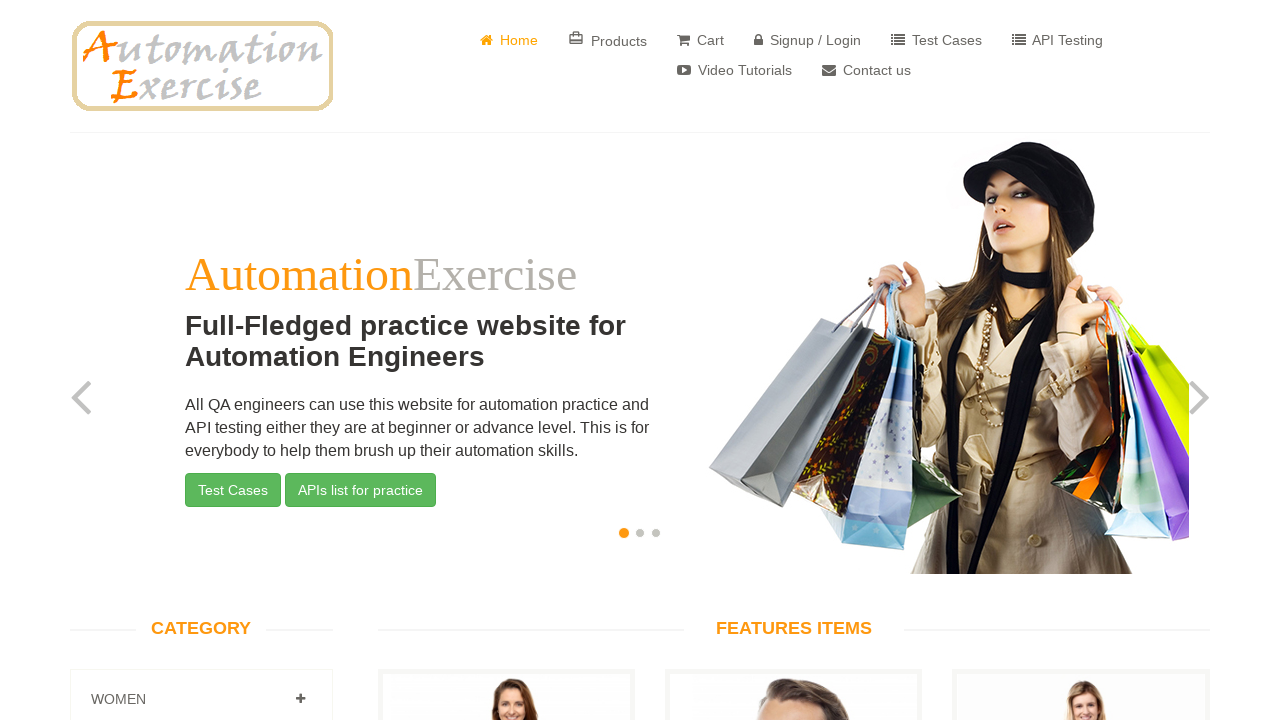

Verified page title is 'Automation Exercise'
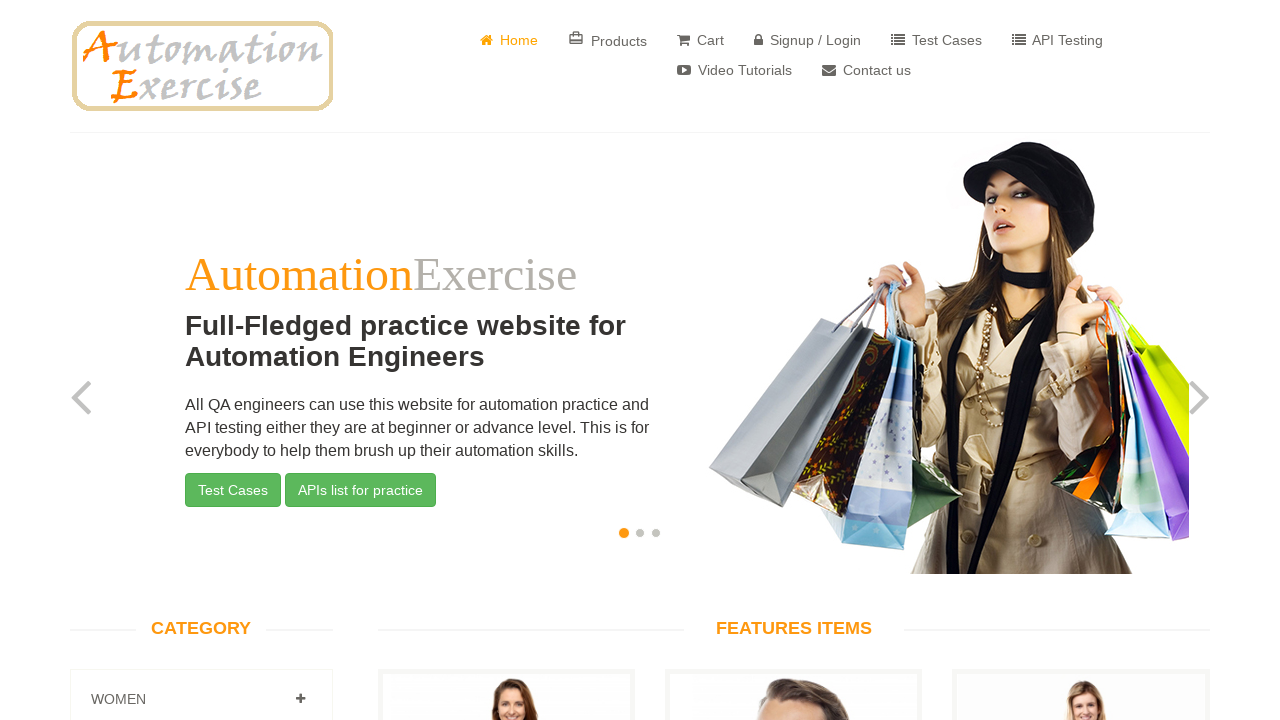

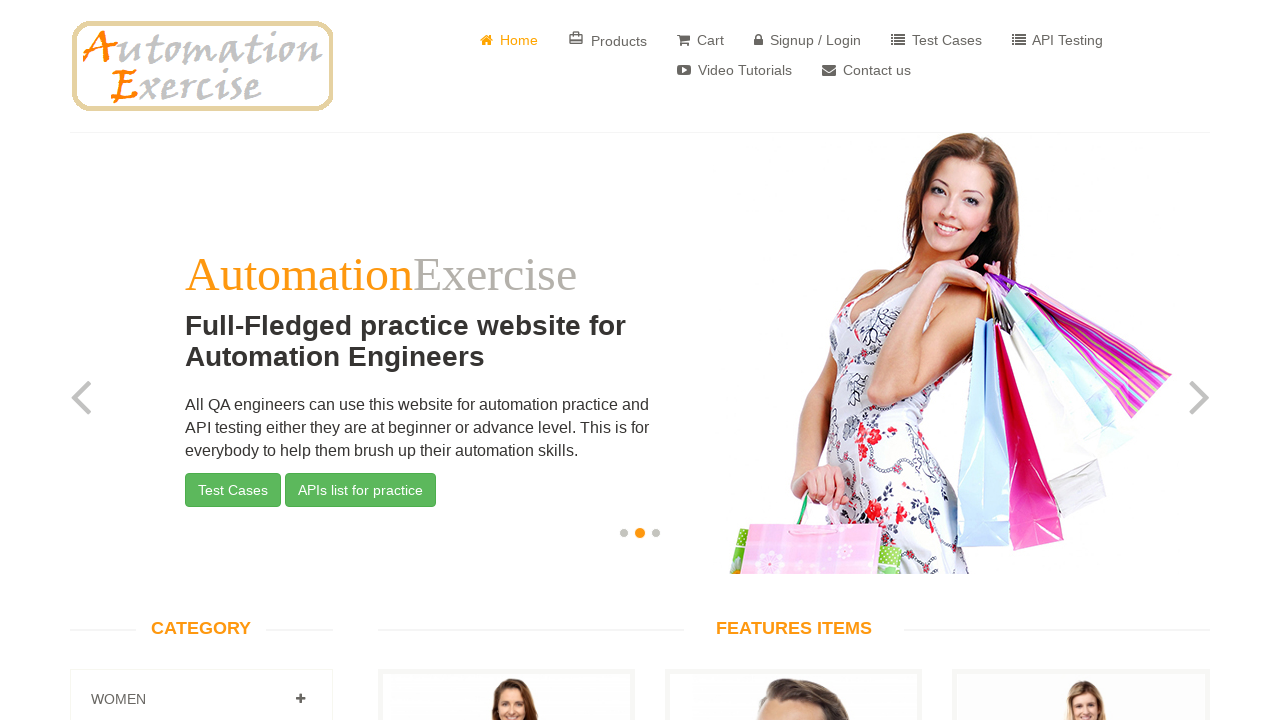